Tests navigation to BrowserStack homepage and clicks on the "Get started free" button to verify the call-to-action is functional.

Starting URL: https://www.browserstack.com/

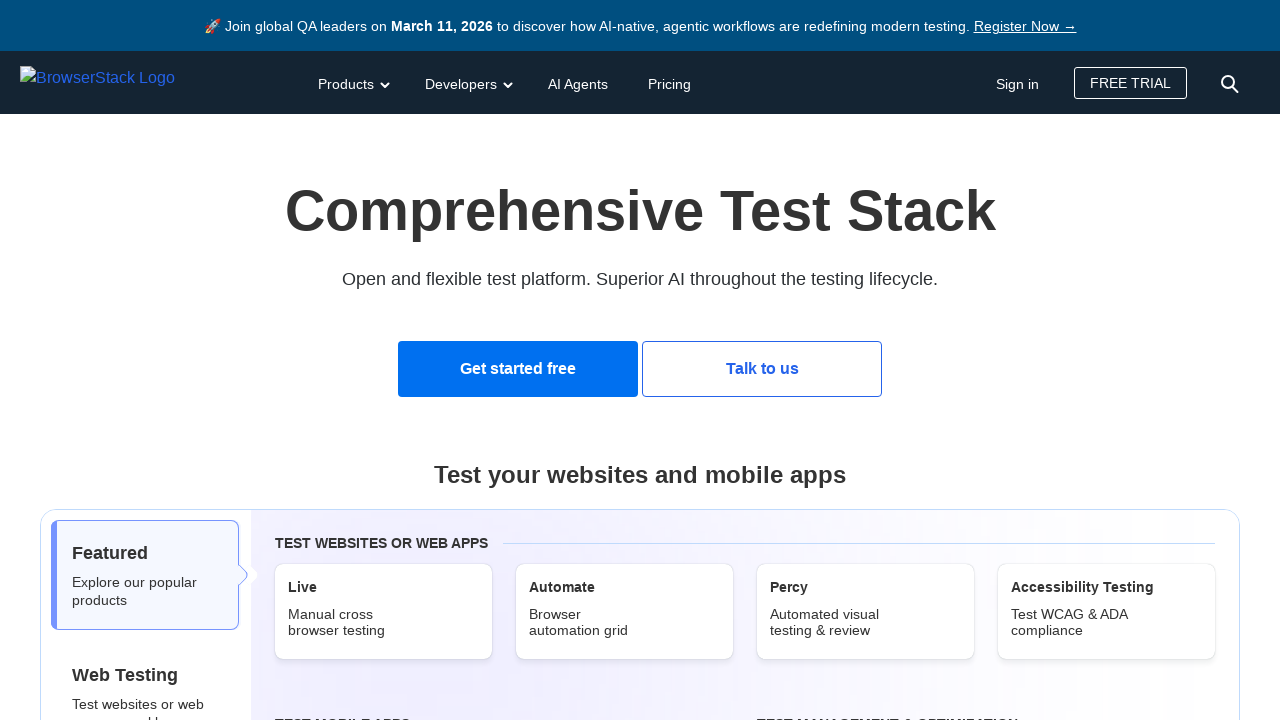

Clicked 'Get started free' button at (518, 369) on text=Get started free
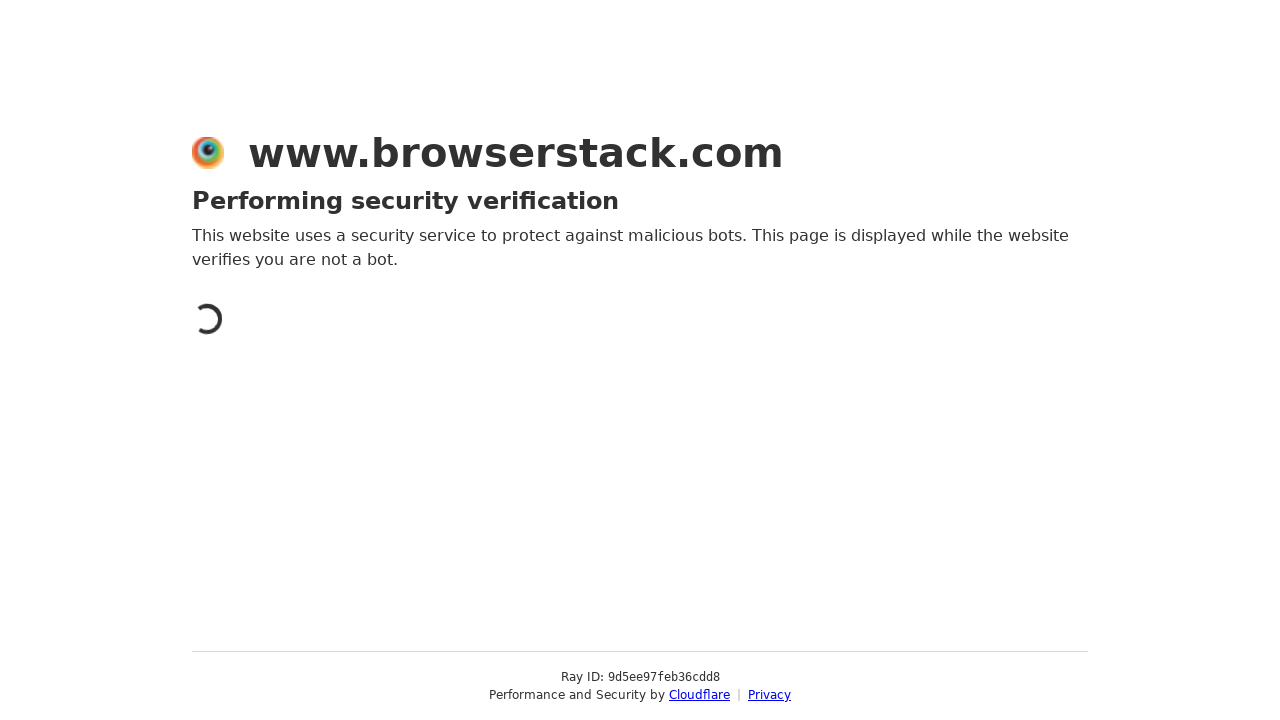

Navigation completed and network idle
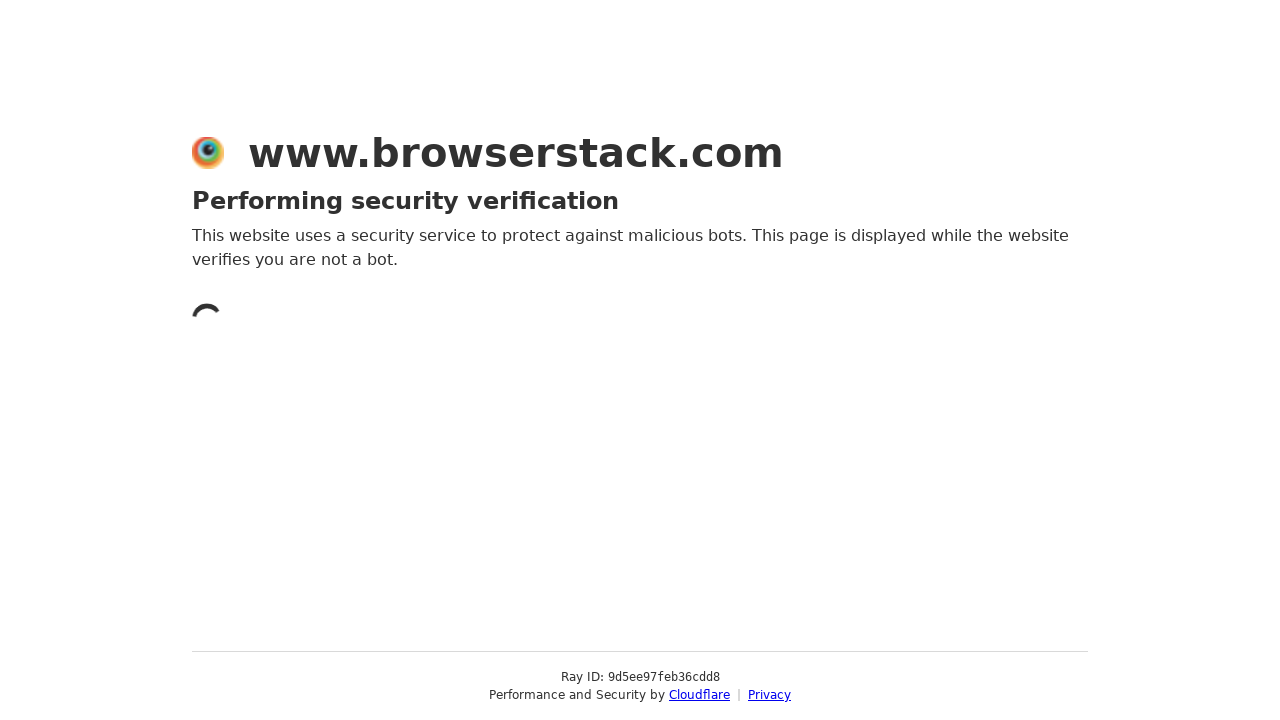

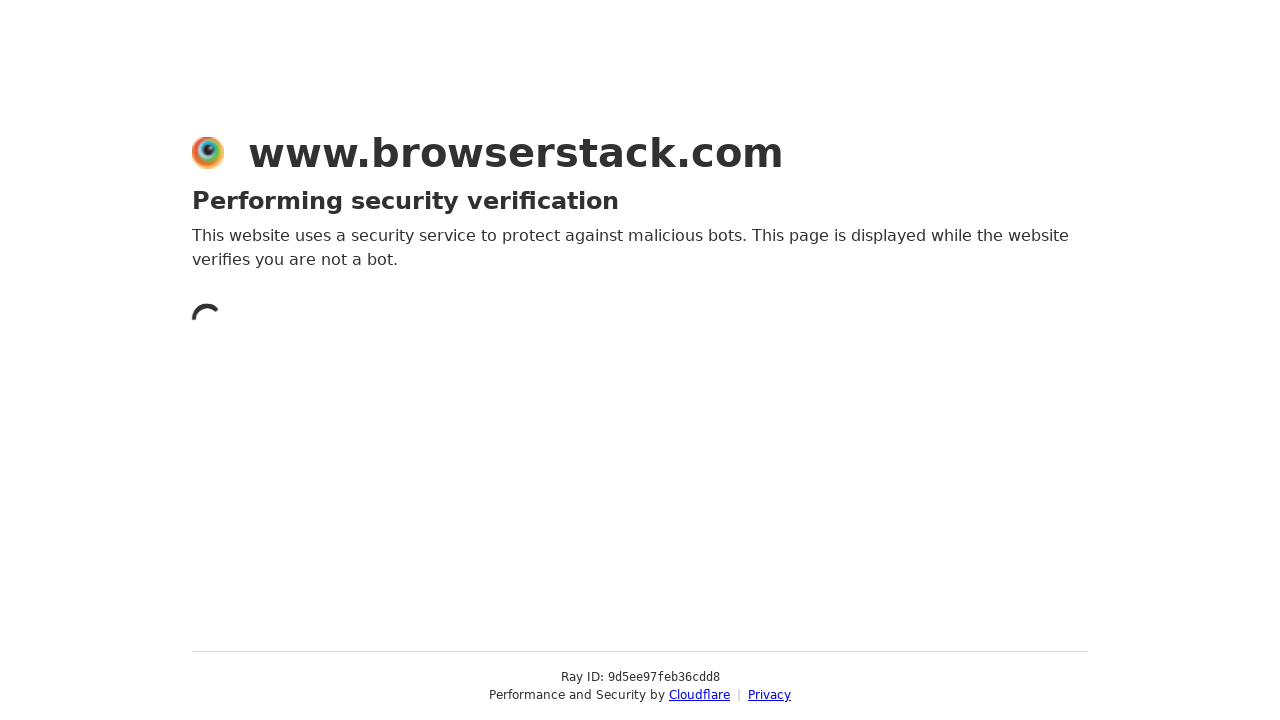